Tests registration form with mismatched password confirmation and verifies error message

Starting URL: https://alada.vn/tai-khoan/dang-ky.html

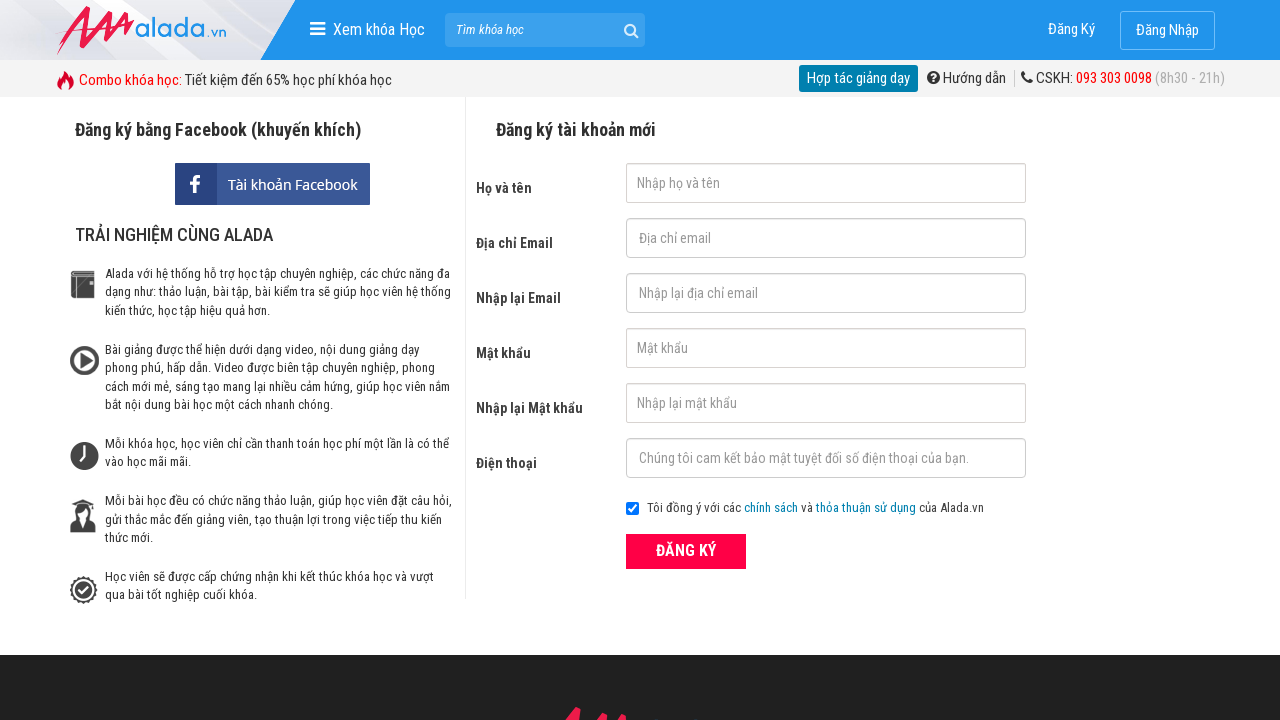

Filled full name field with 'Pham Tat Dat' on input#txtFirstname
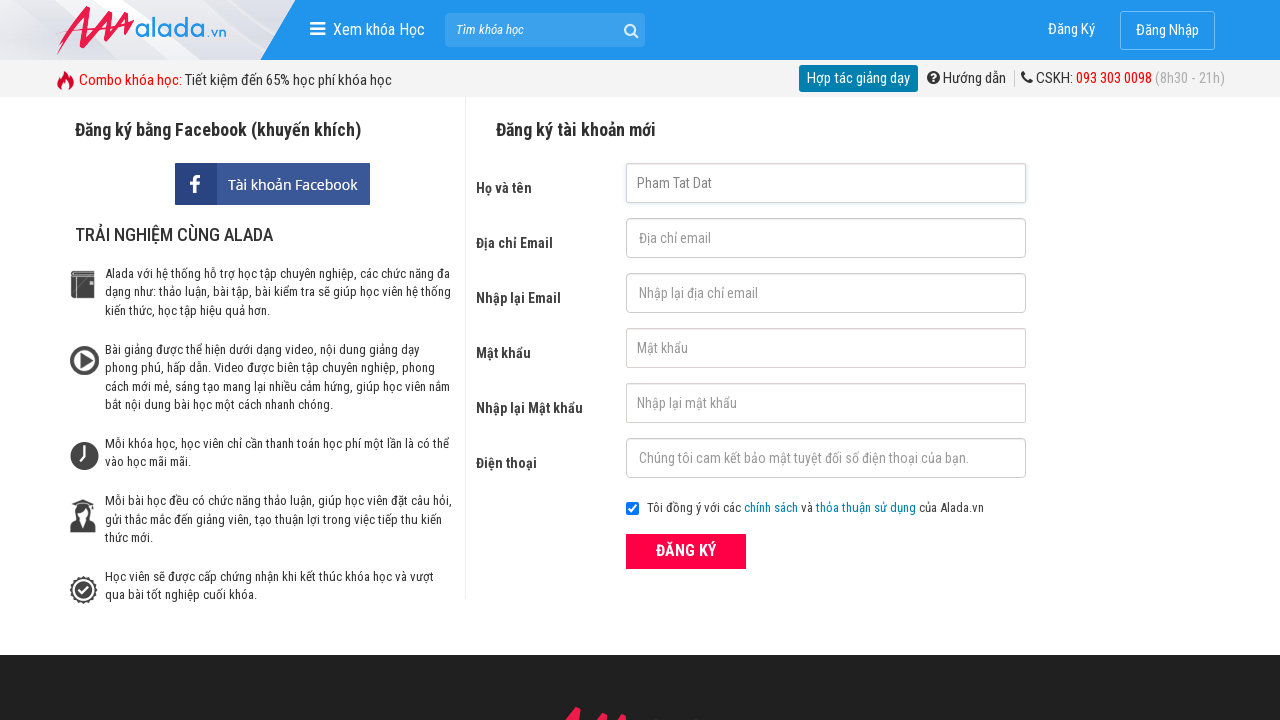

Filled email field with 'phamtatdat@gmail.com' on input#txtEmail
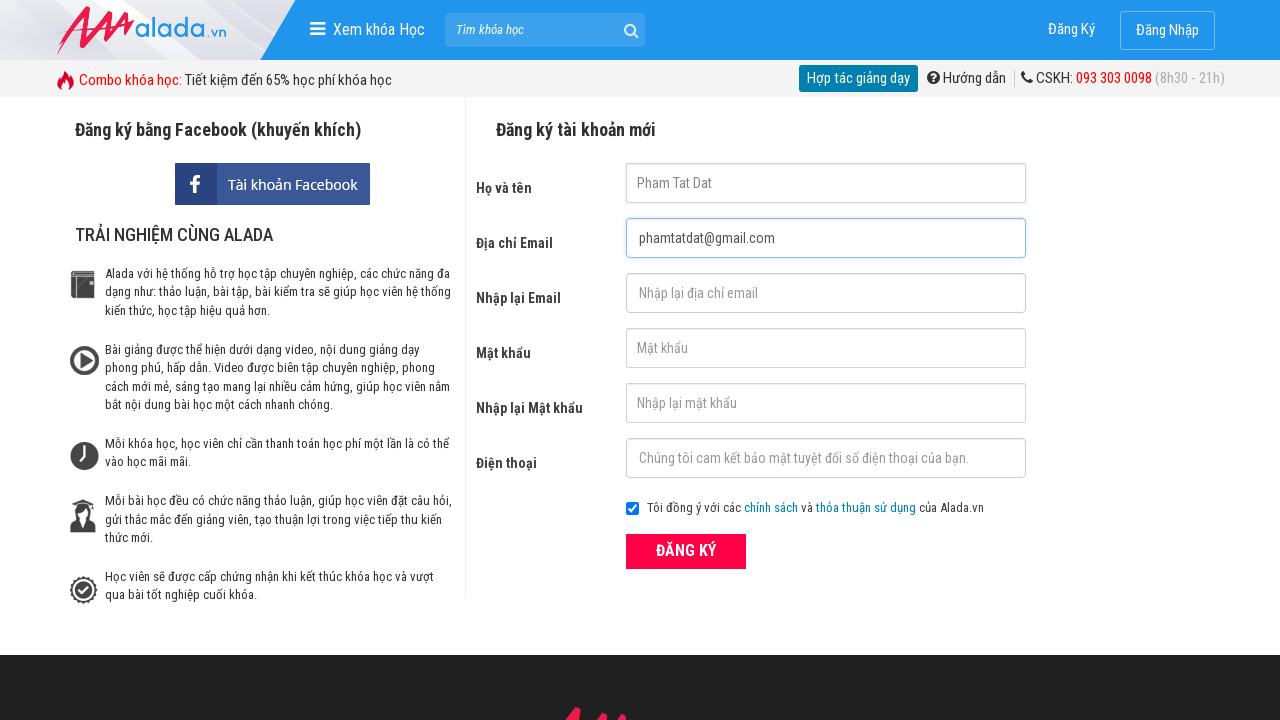

Filled confirm email field with 'phamtatdat@gmail.com' on input#txtCEmail
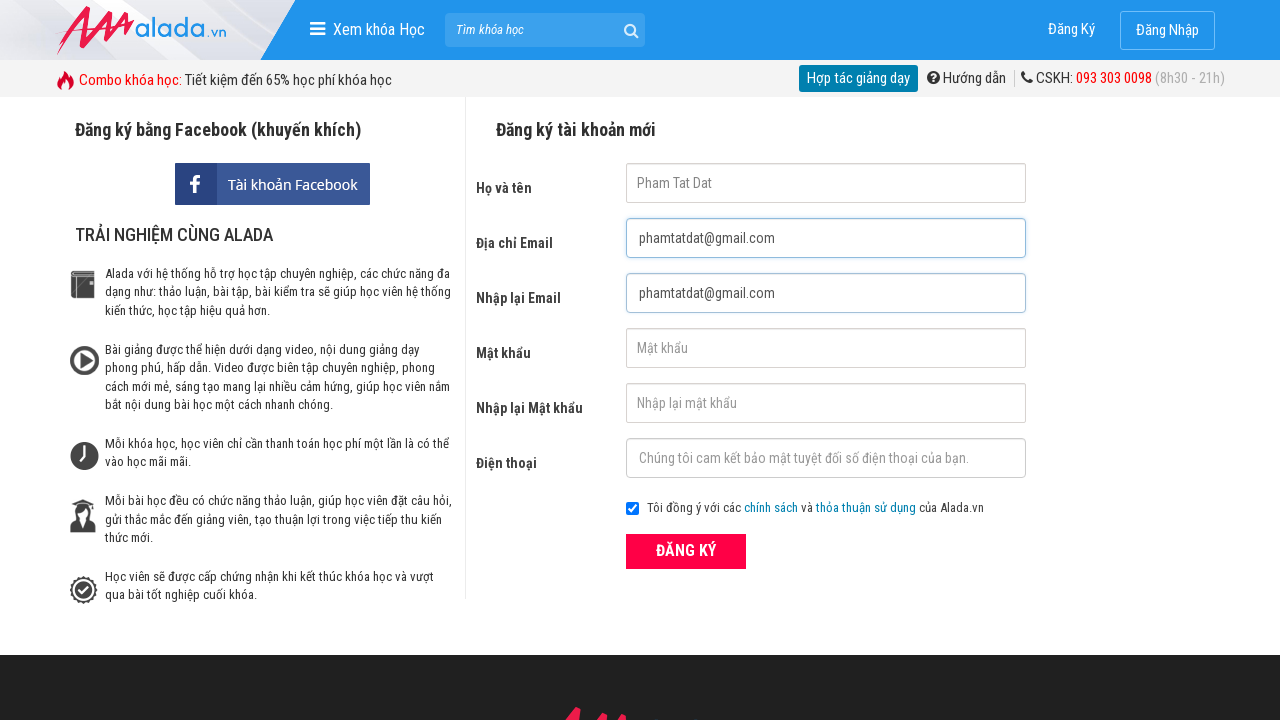

Filled password field with '12345678' on input#txtPassword
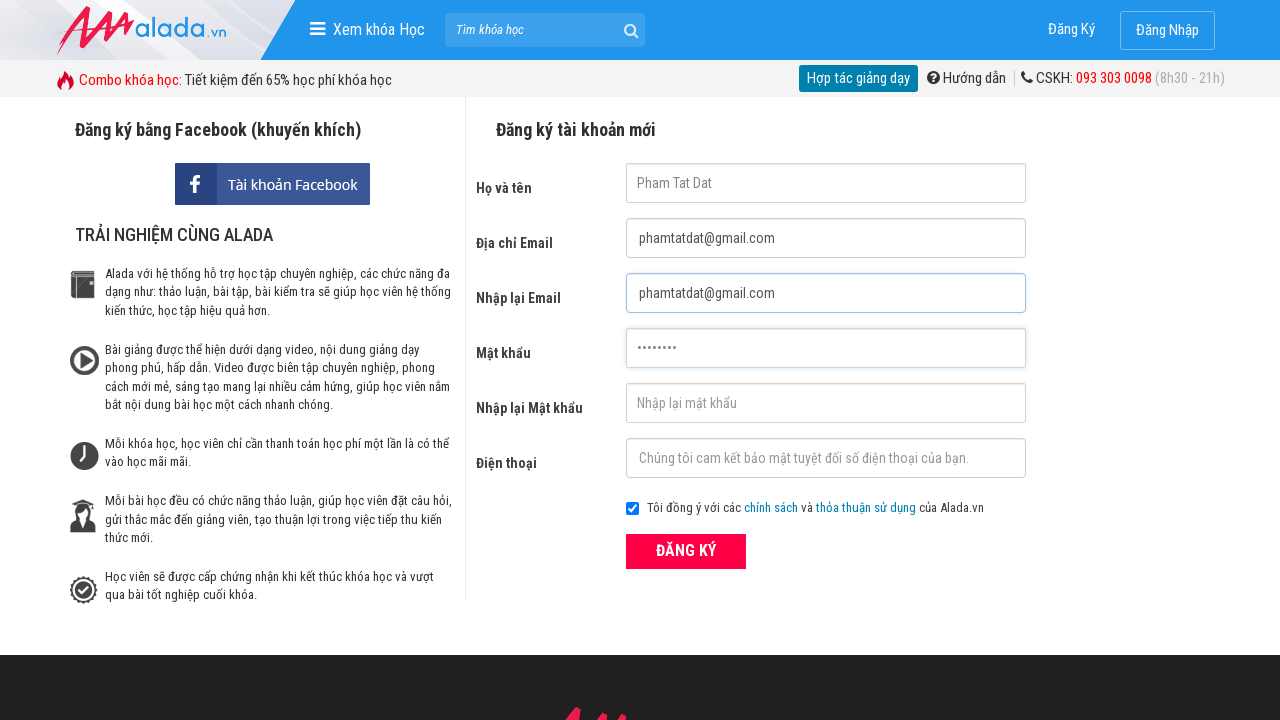

Filled confirm password field with mismatched password '12345679' on input#txtCPassword
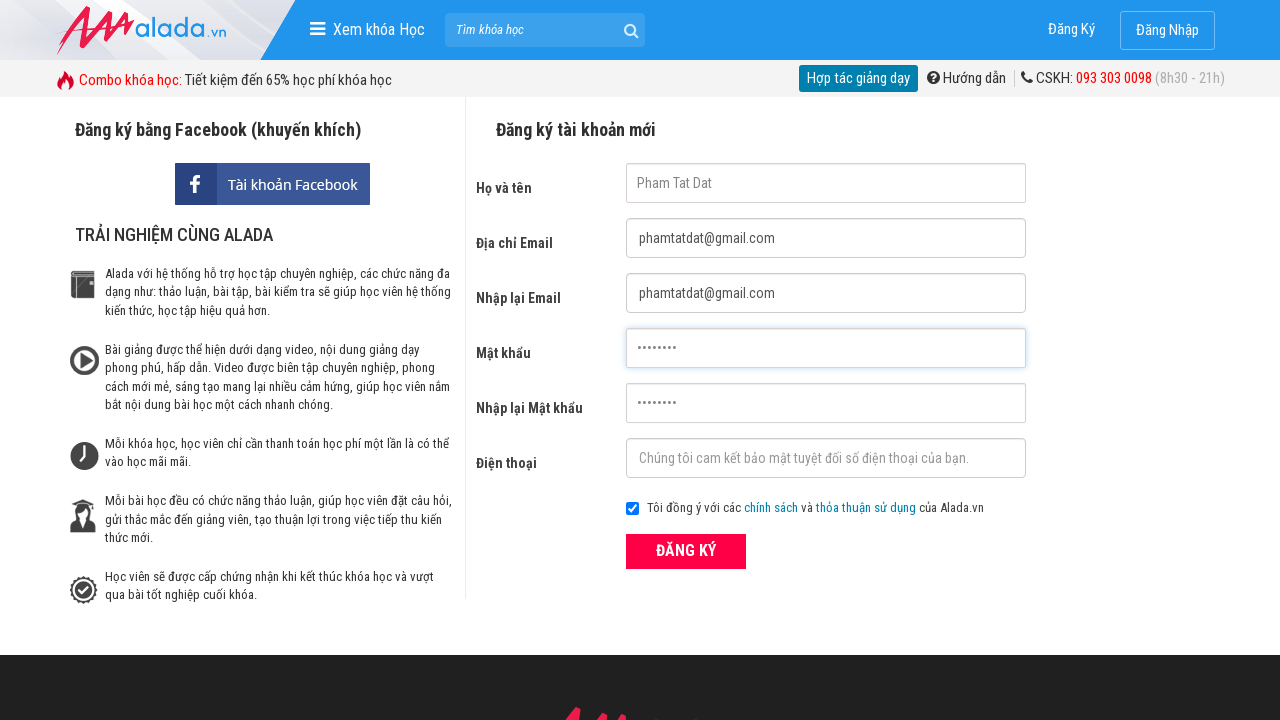

Filled phone number field with '0973530314' on input#txtPhone
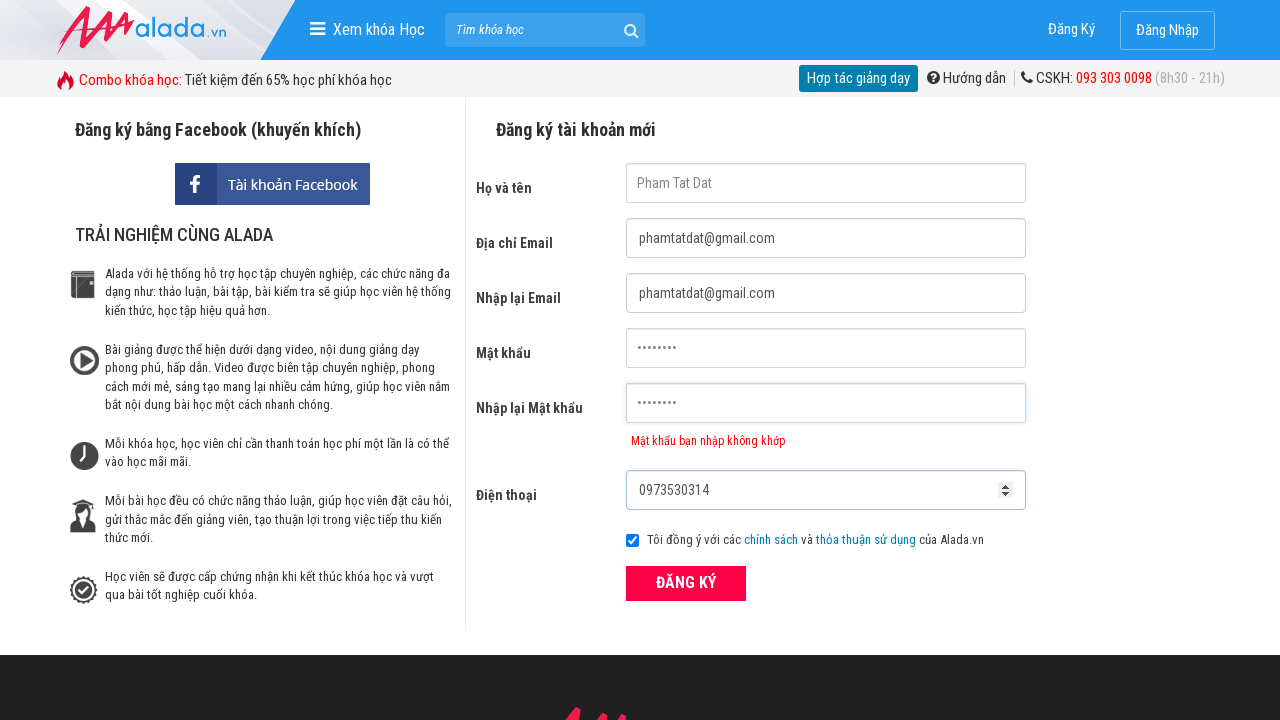

Clicked submit button to submit registration form at (686, 583) on button[type='submit']
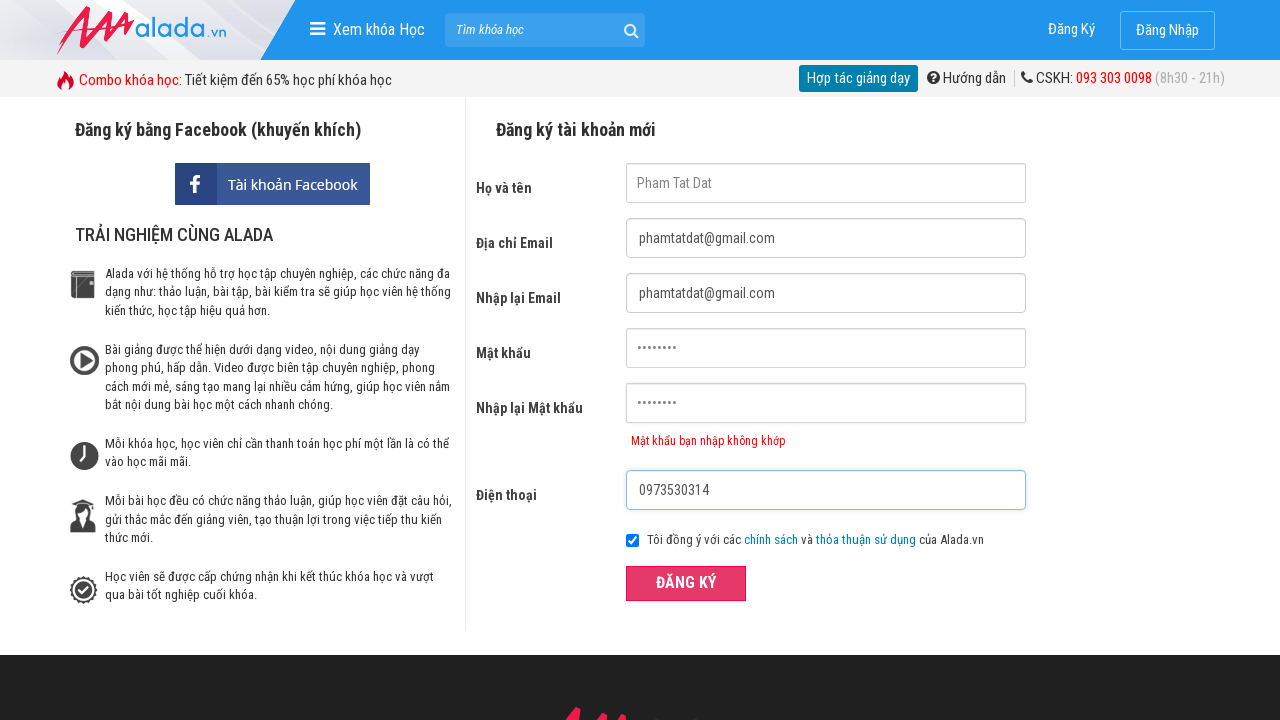

Password confirmation error message displayed
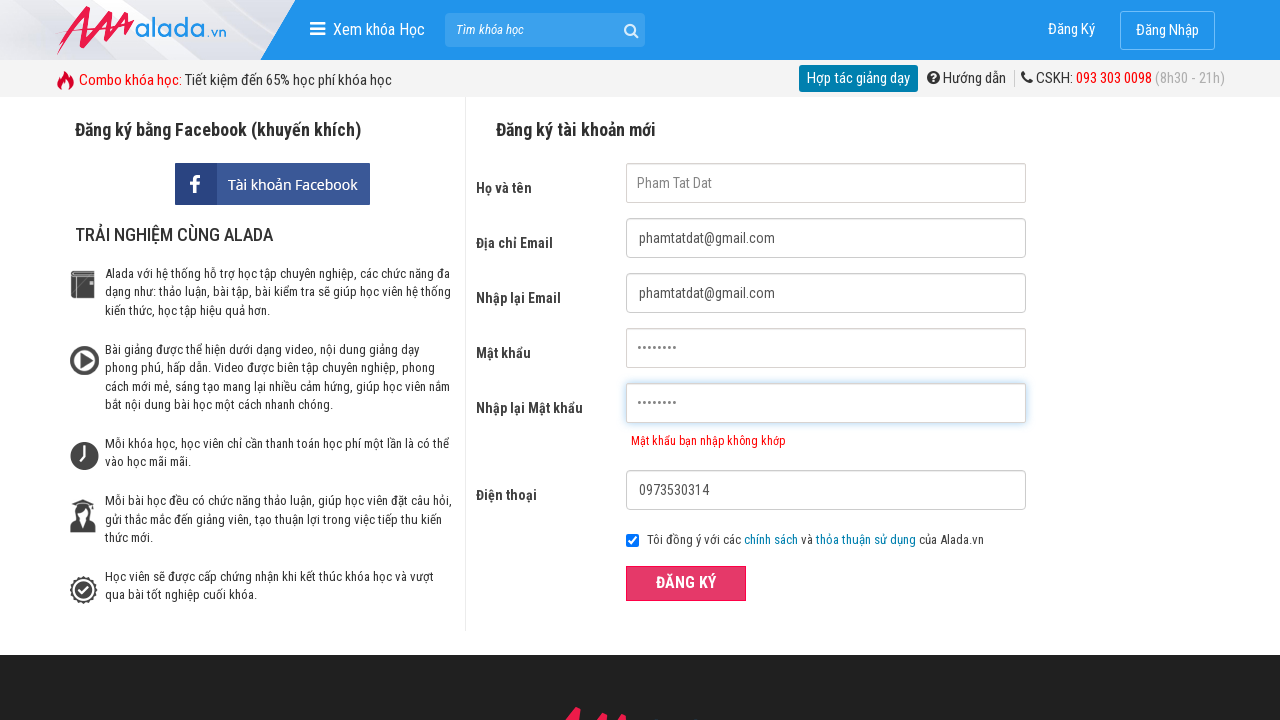

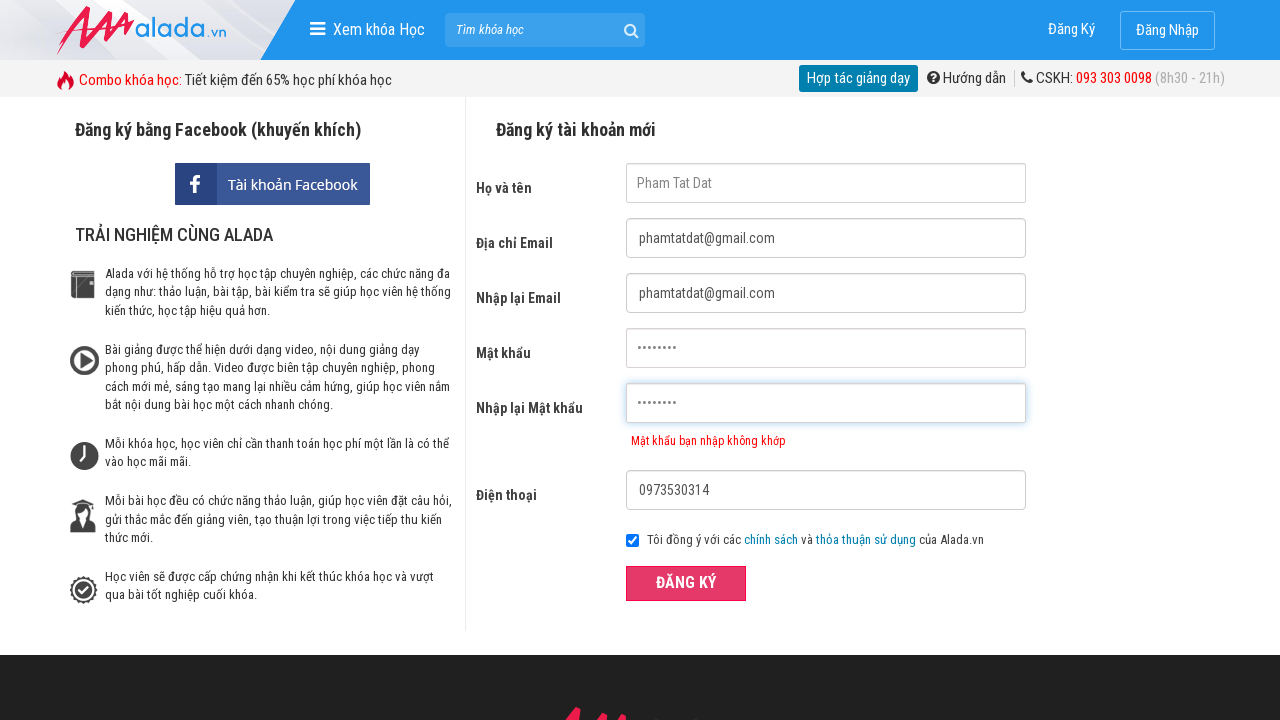